Clicks the "Get started" link on the Playwright homepage and verifies the Installation heading is visible

Starting URL: https://playwright.dev

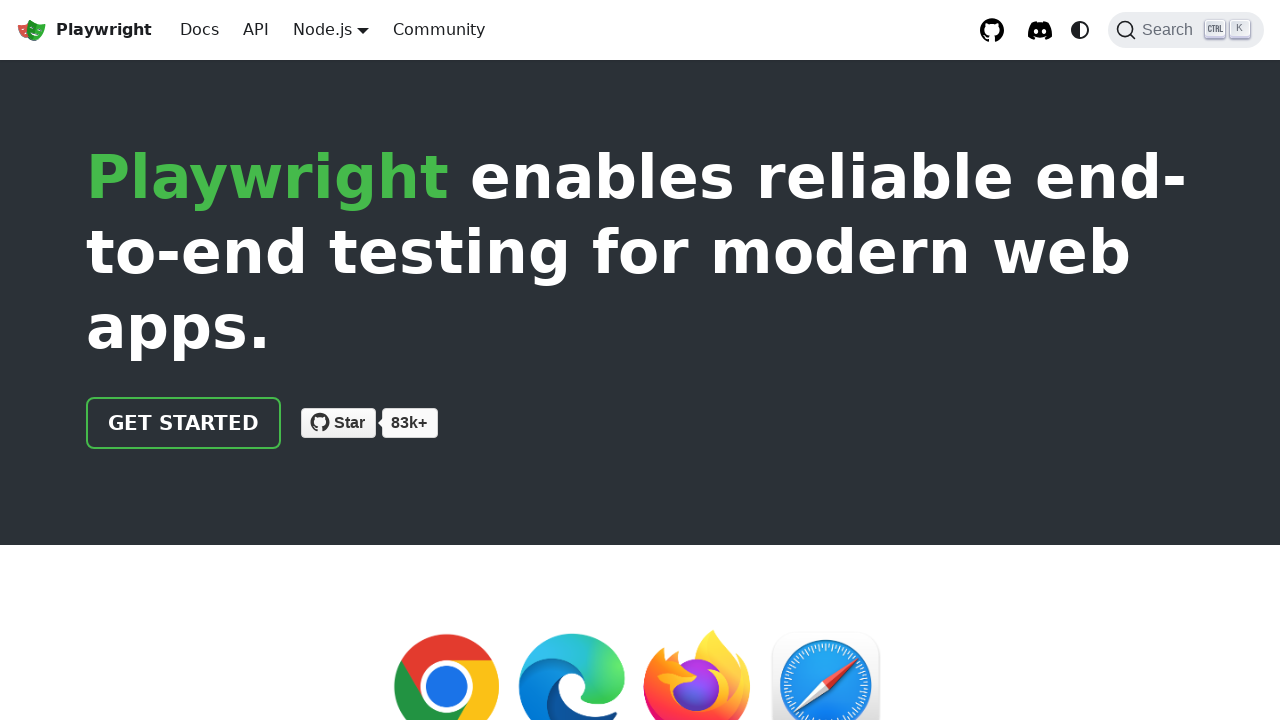

Clicked the 'Get started' link on Playwright homepage at (184, 423) on internal:role=link[name="Get started"i]
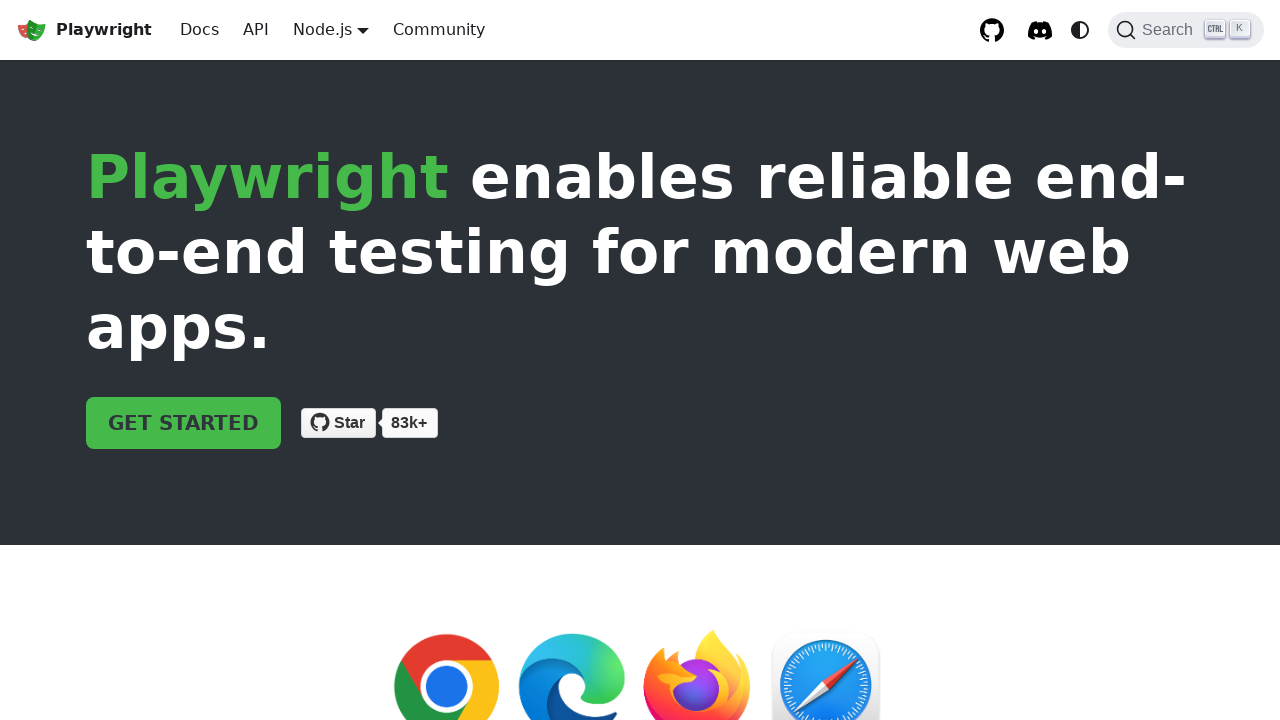

Verified Installation heading is visible
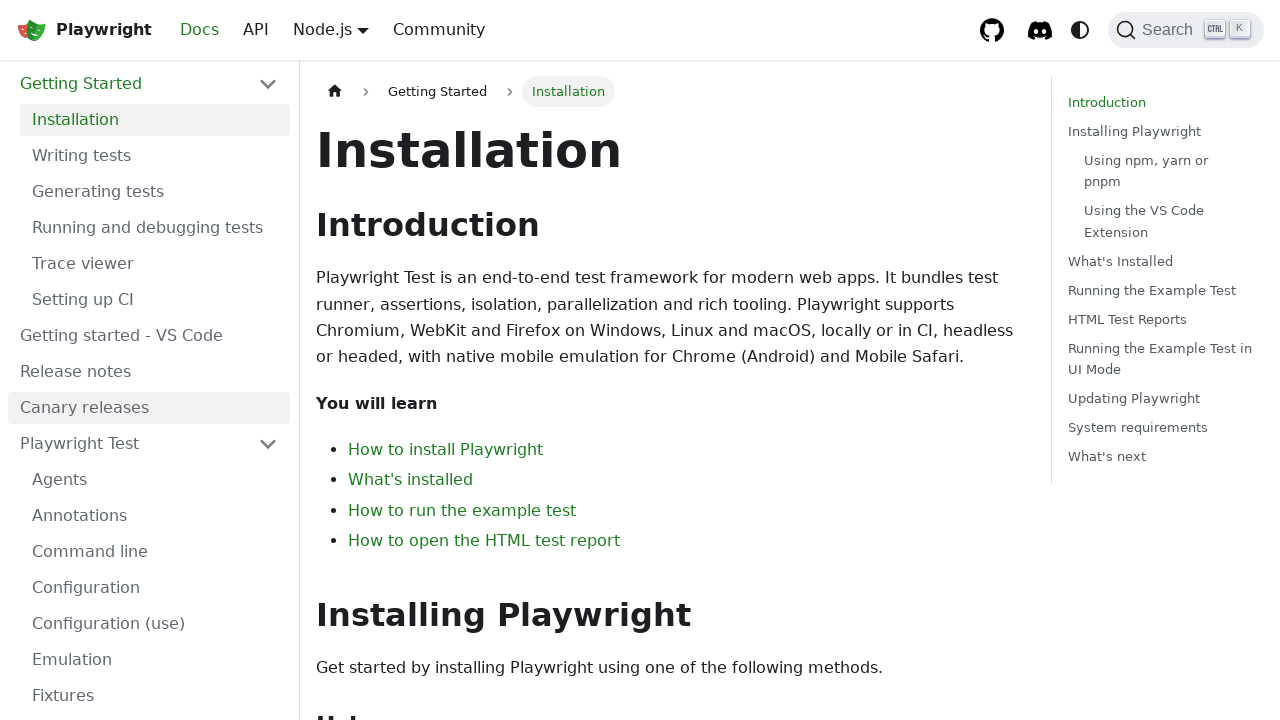

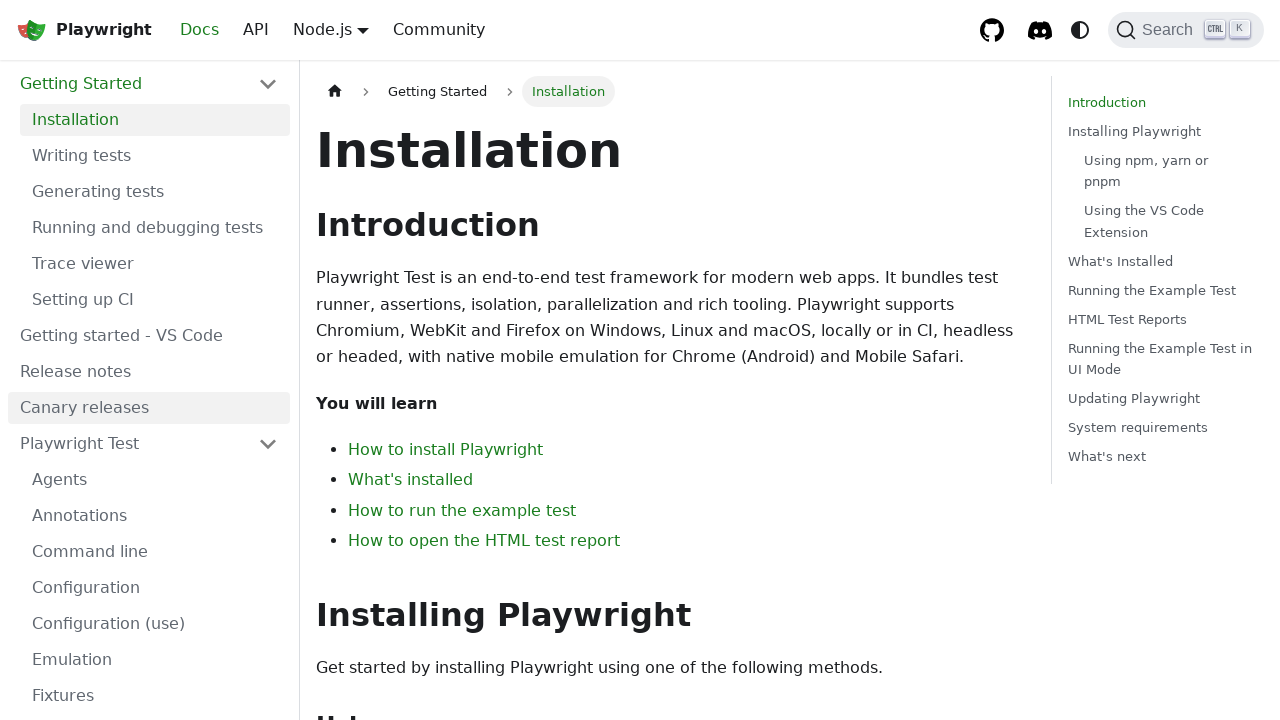